Tests opting out of A/B testing by forging an opt-out cookie on the target page, refreshing, and verifying the page shows the non-A/B test version.

Starting URL: http://the-internet.herokuapp.com/abtest

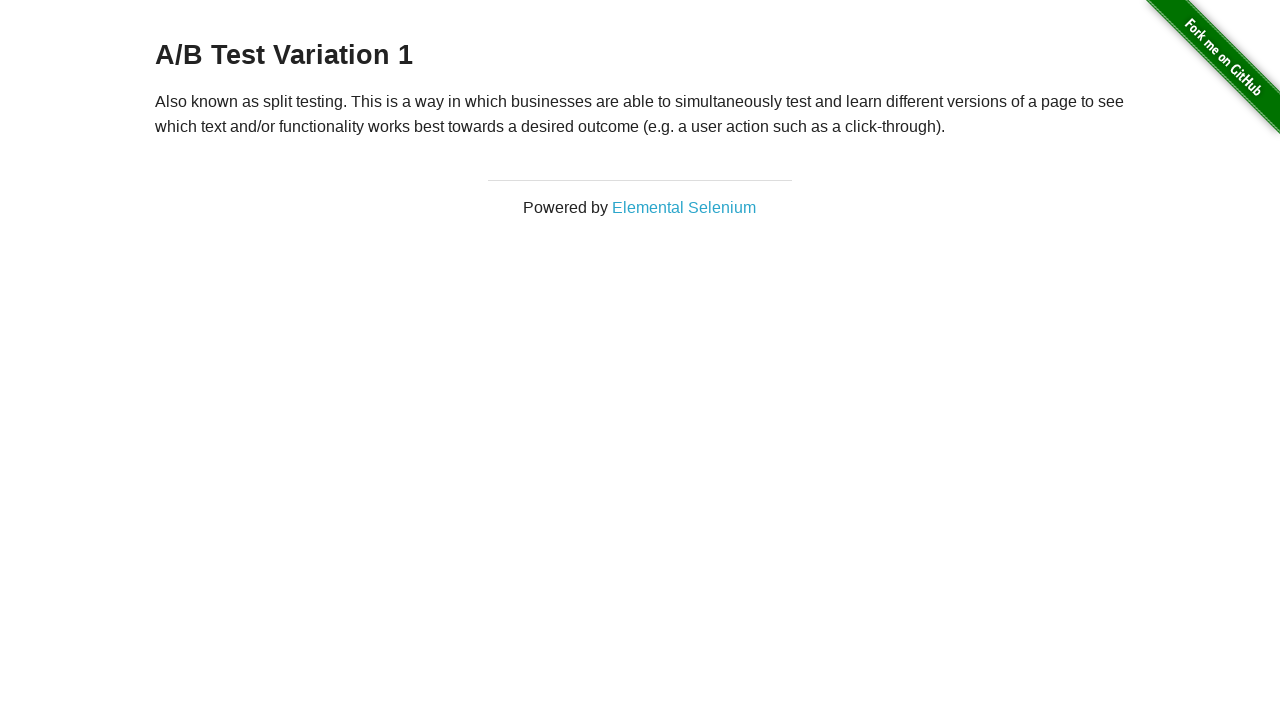

Retrieved initial heading text to verify A/B test group
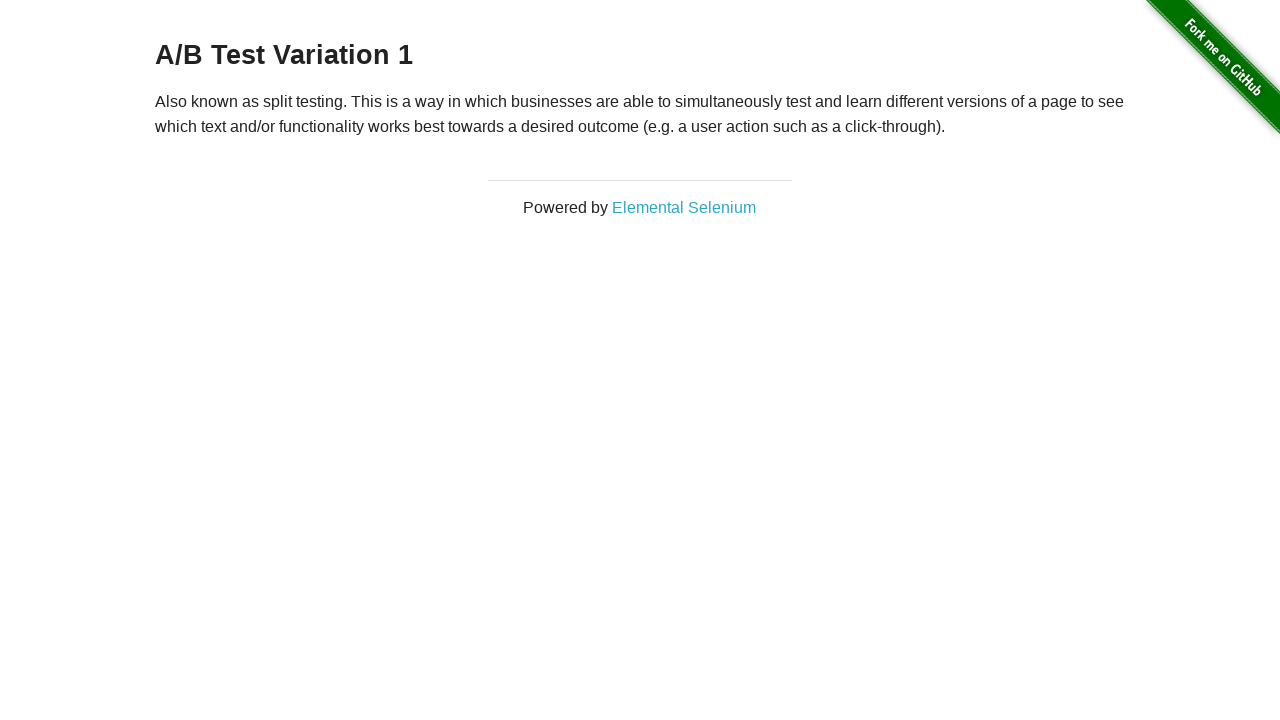

Verified heading is either 'A/B Test Variation 1' or 'A/B Test Control'
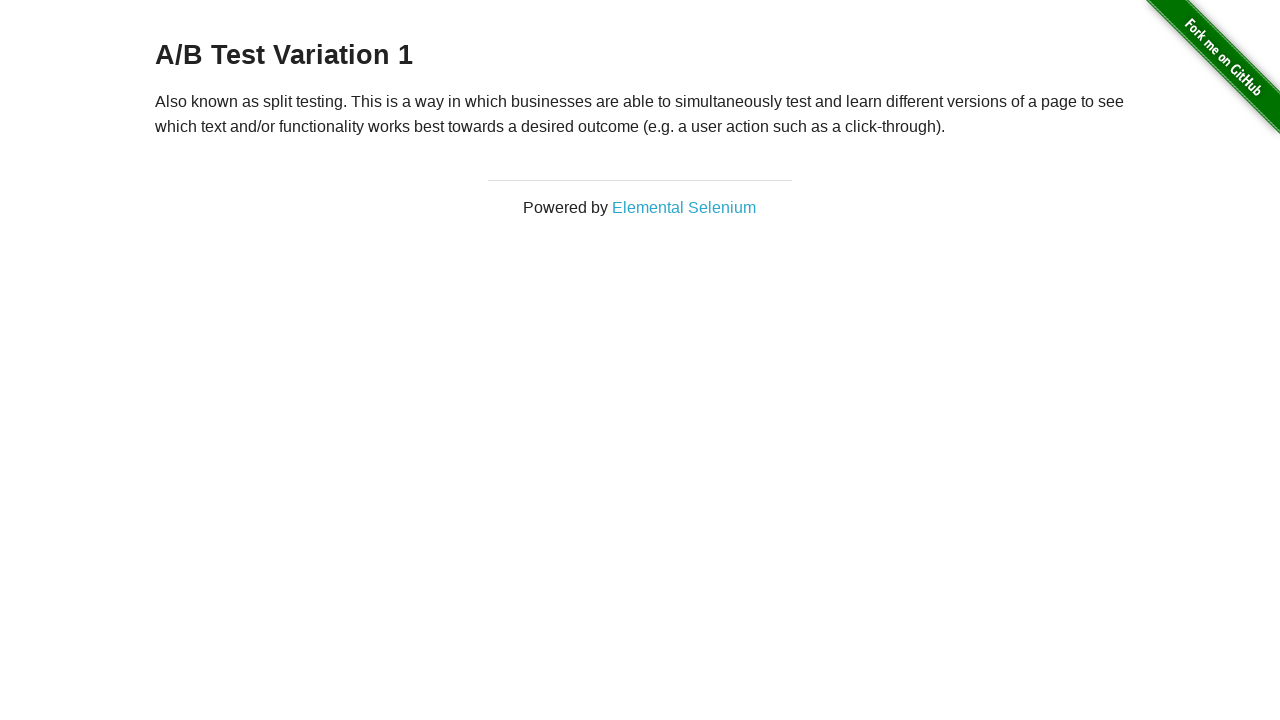

Added optimizelyOptOut cookie to opt out of A/B testing
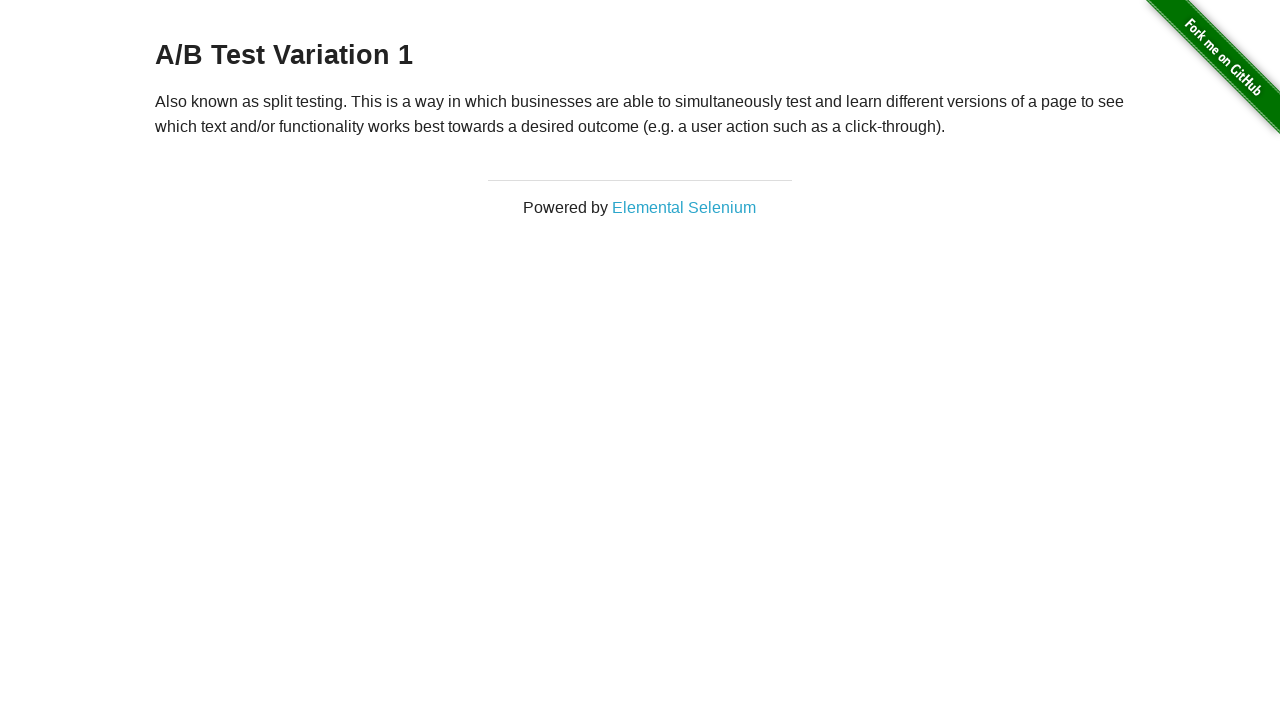

Reloaded the page to apply the opt-out cookie
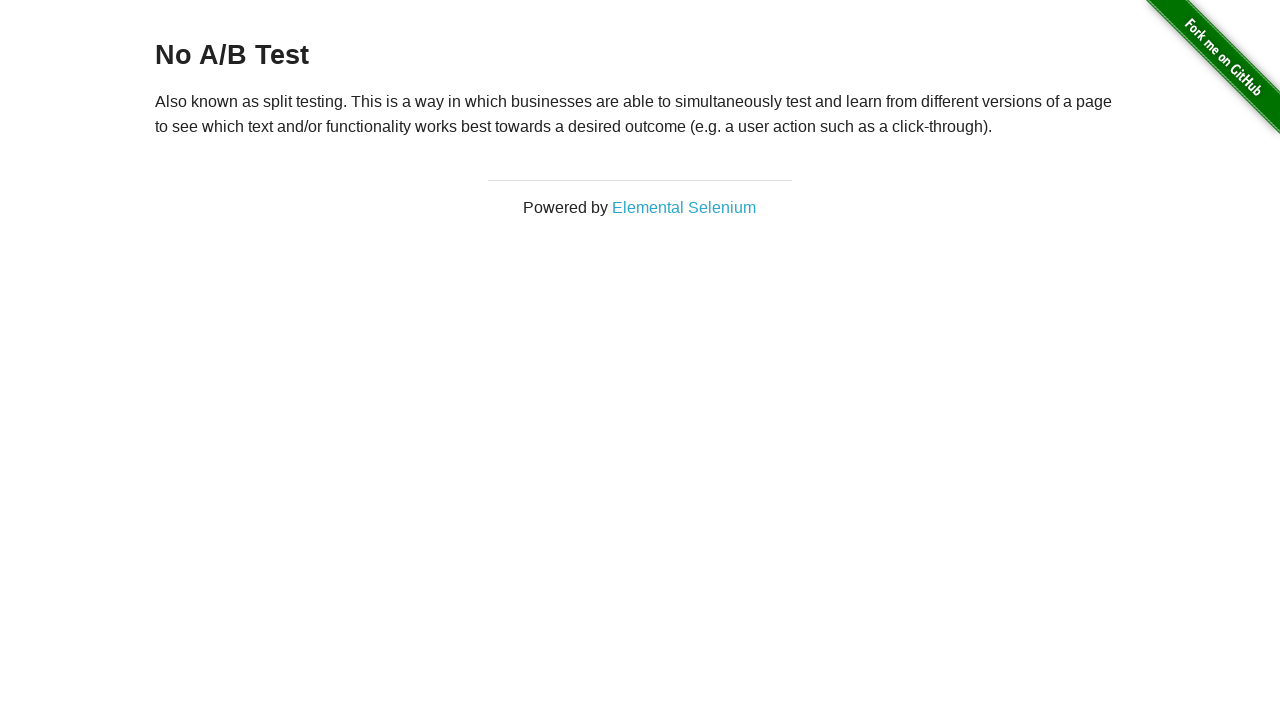

Retrieved heading text after page reload
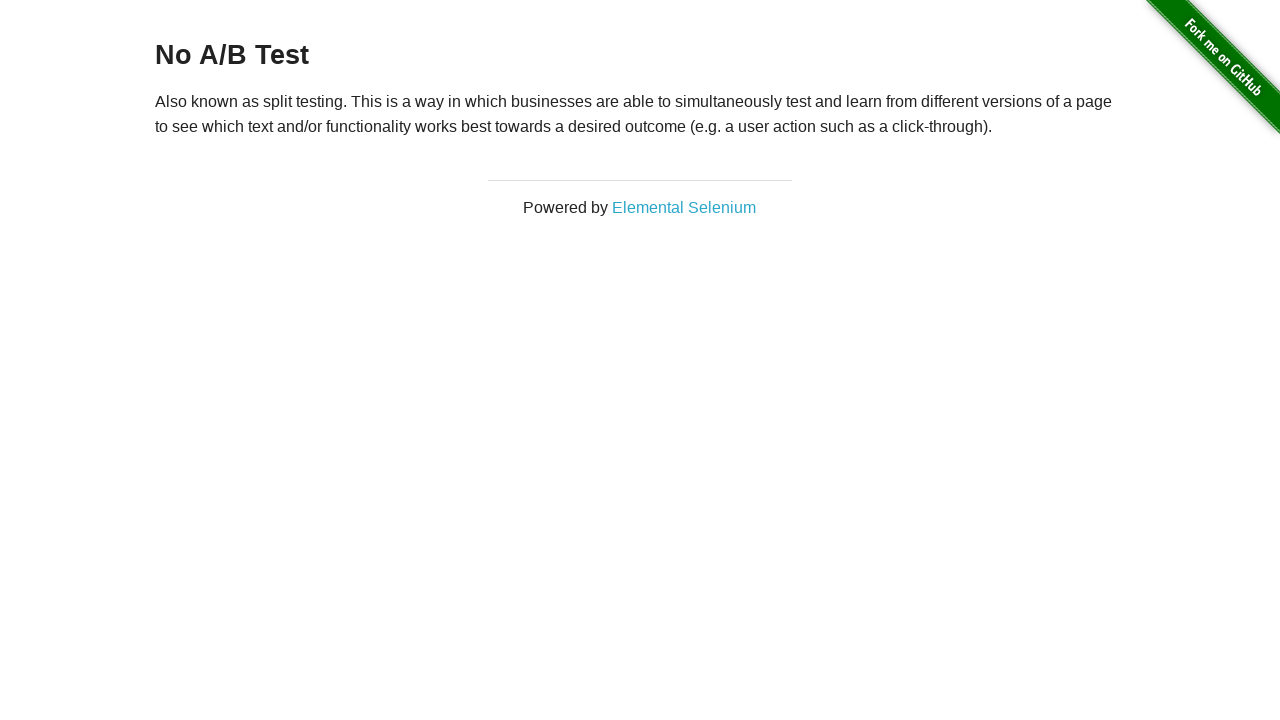

Verified heading is 'No A/B Test', confirming successful opt-out
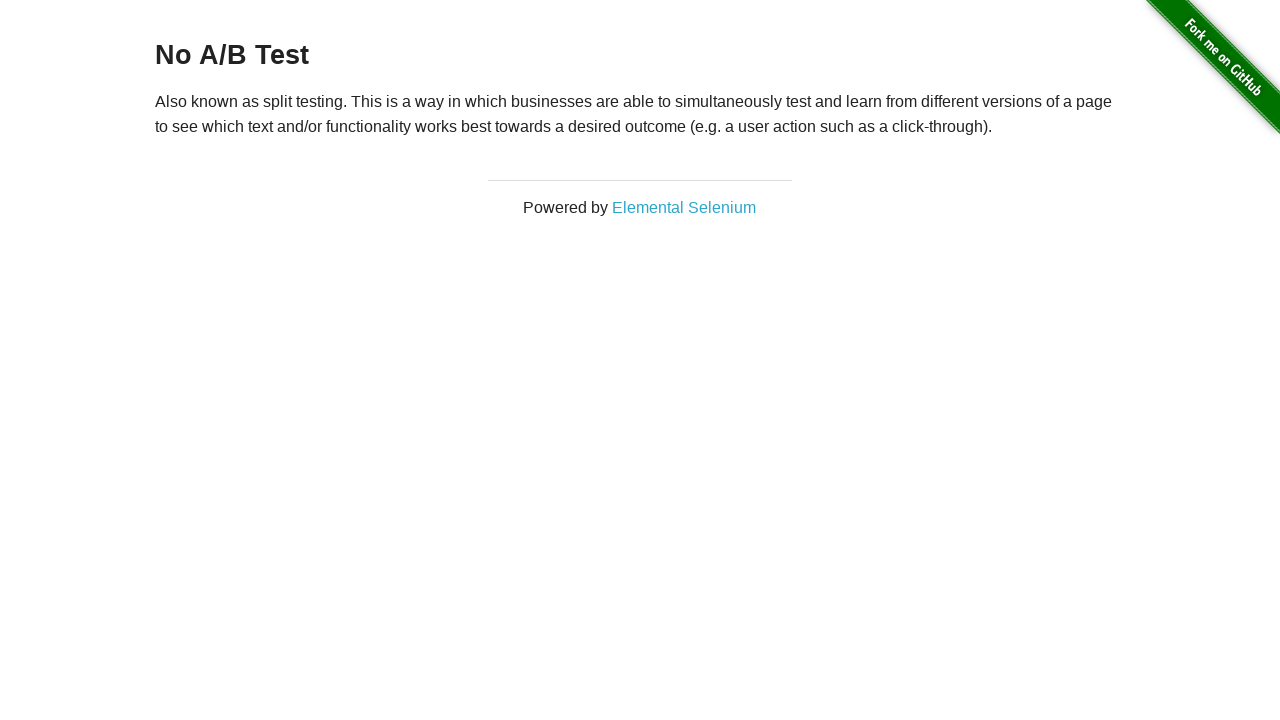

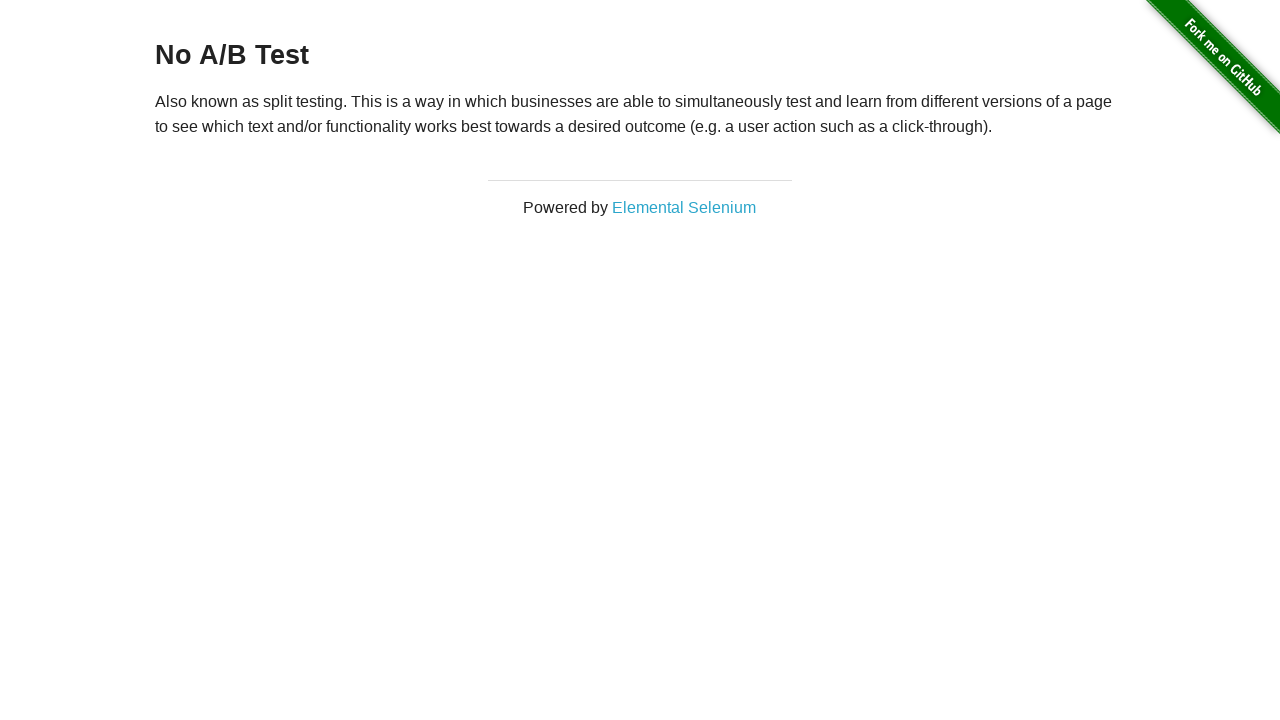